Tests searching for a non-existing customer in the bank manager portal by searching for "999" which should return no results

Starting URL: https://www.globalsqa.com/angularJs-protractor/BankingProject/#/login

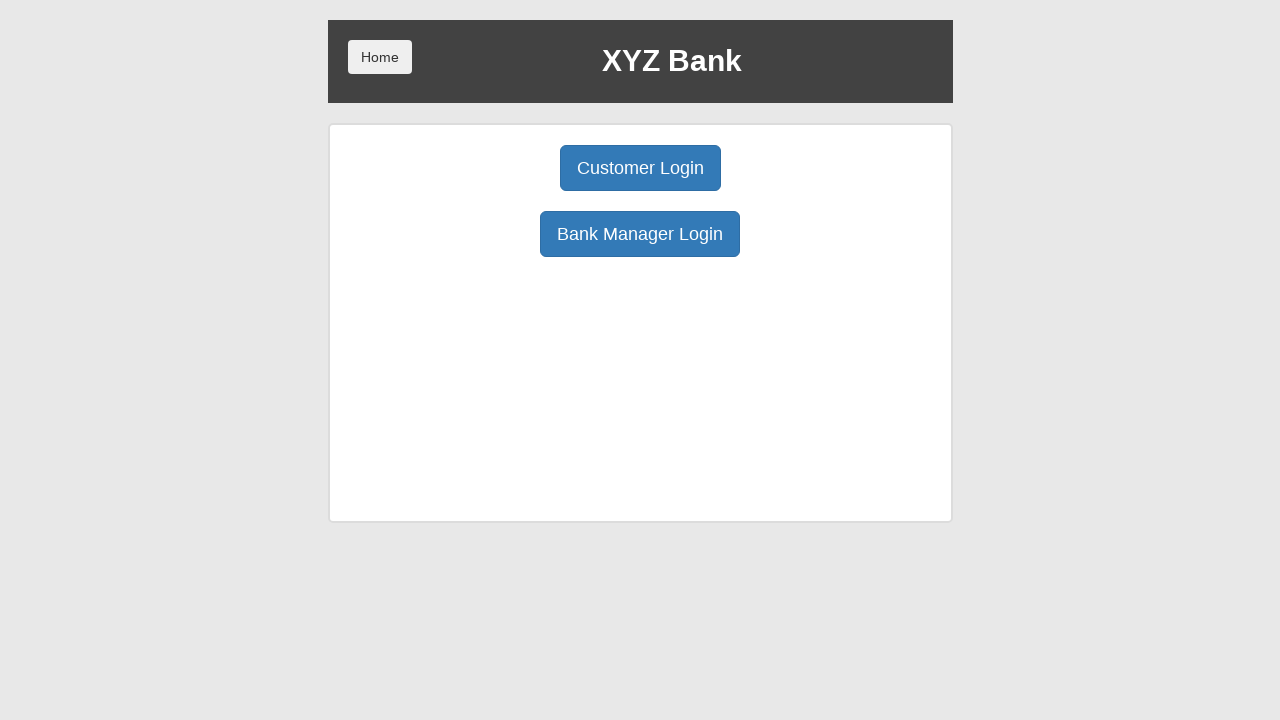

Clicked Bank Manager Login button at (640, 234) on button:has-text('Bank Manager Login')
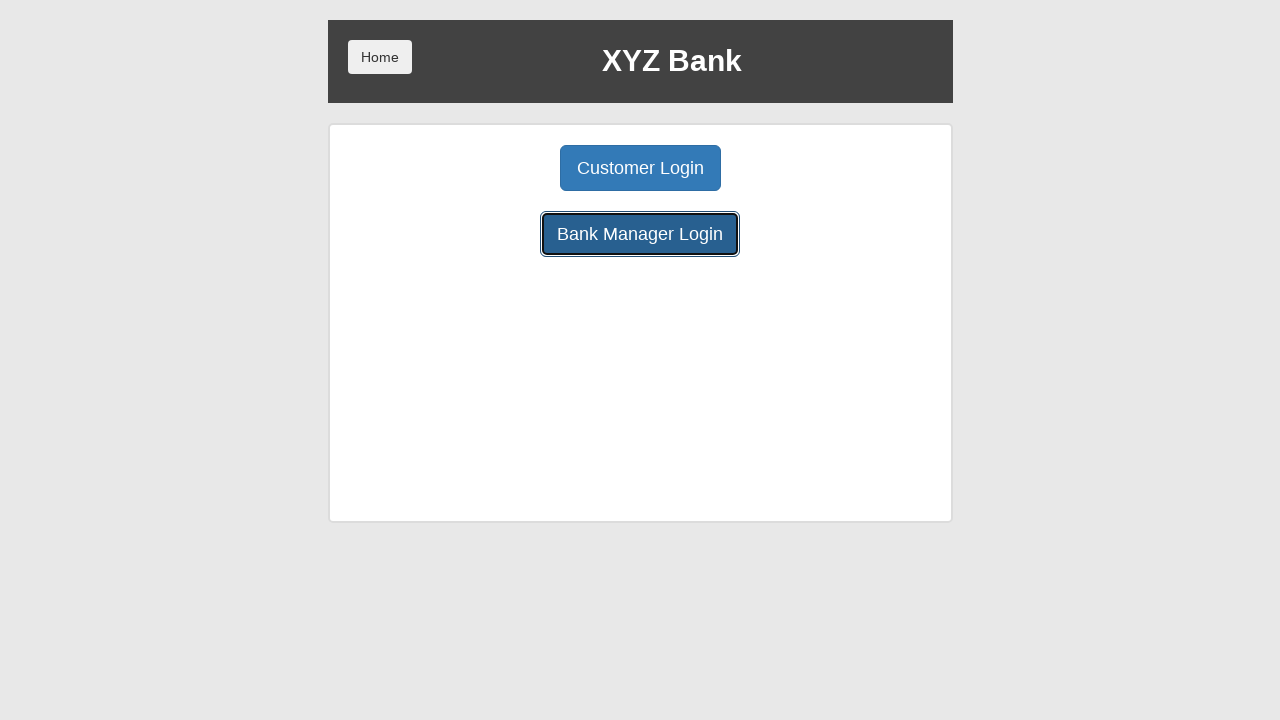

Clicked Customers button to view customer list at (792, 168) on button:has-text('Customers')
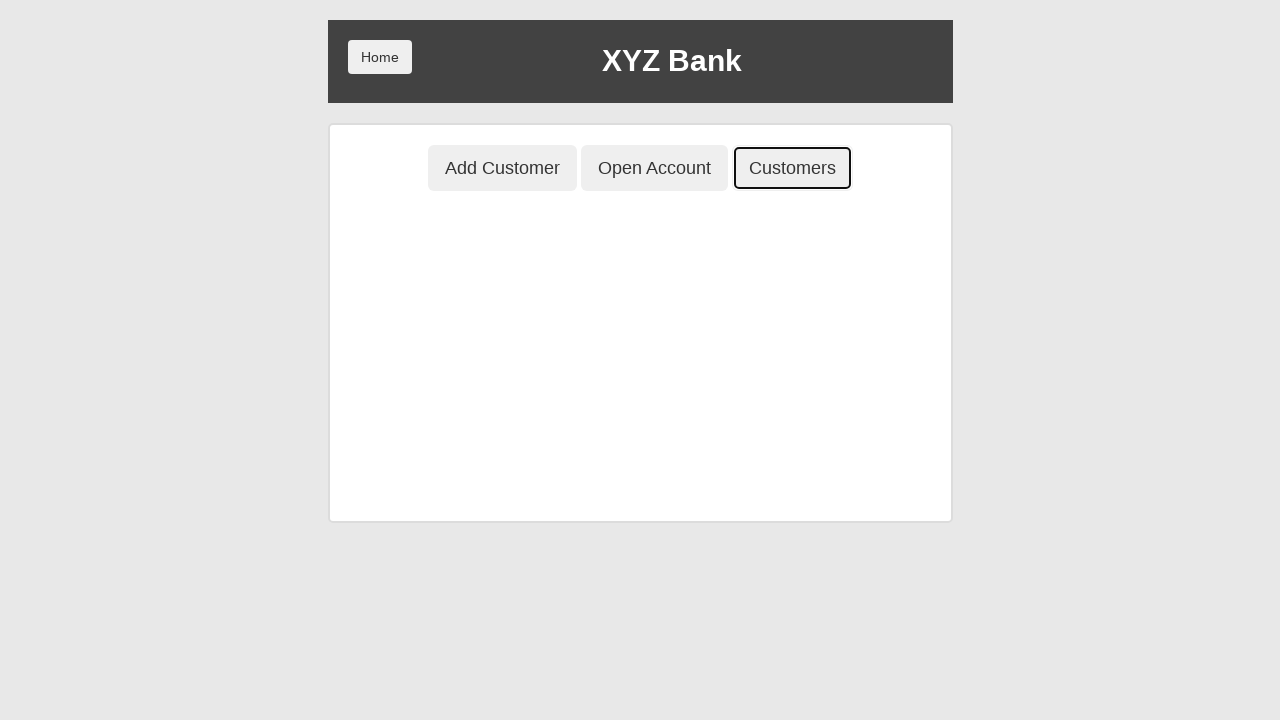

Filled search field with '999' to search for non-existing customer on input[placeholder='Search Customer']
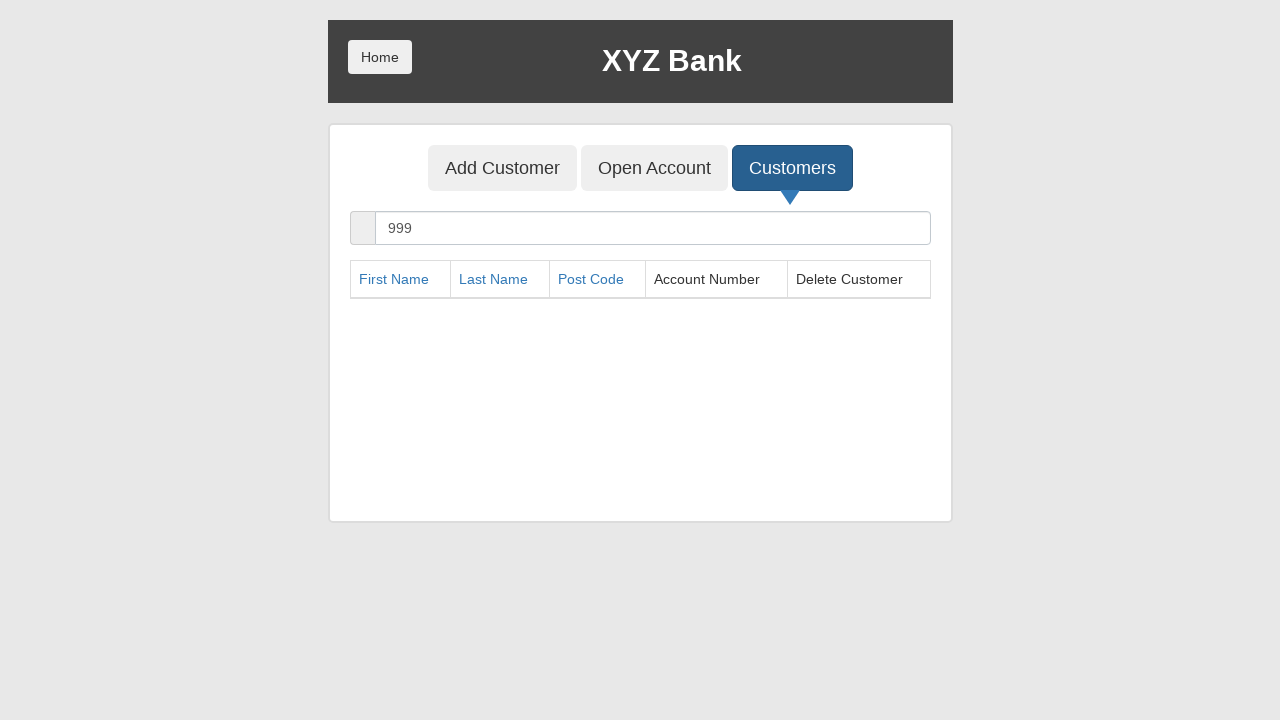

Waited for search results to filter
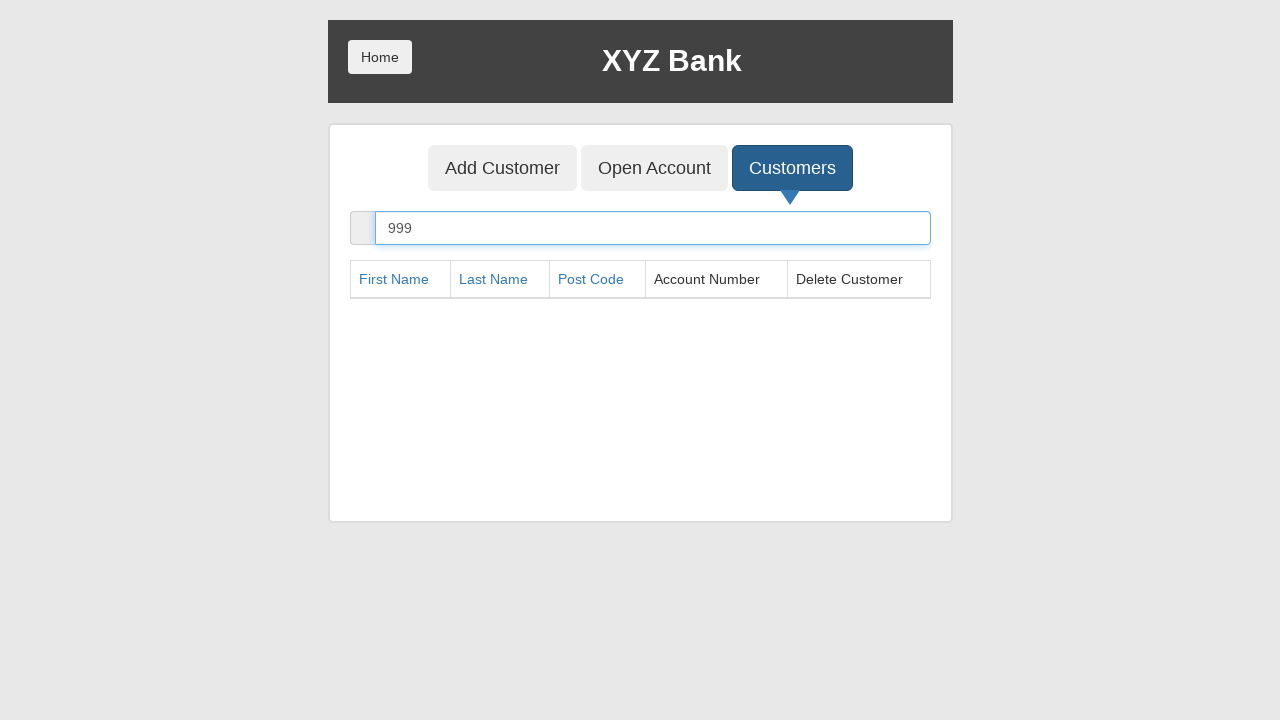

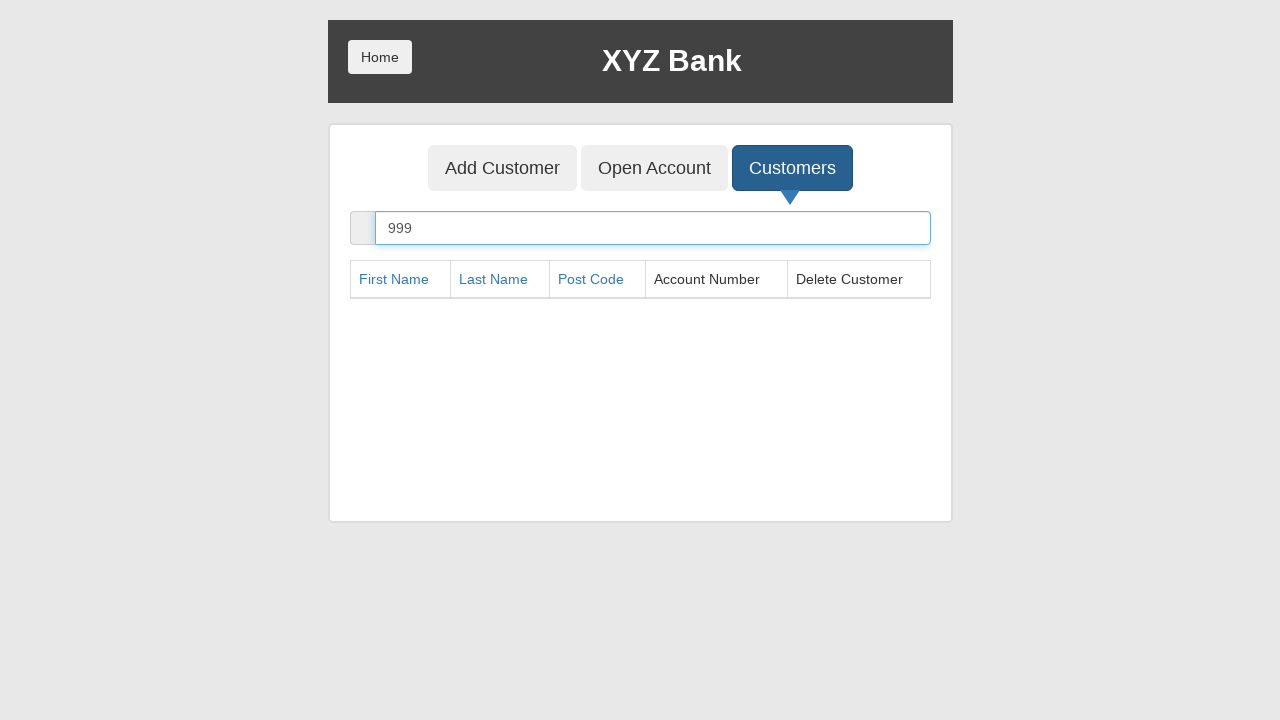